Tests dynamic loading by clicking Start button, waiting for loading indicator to disappear, and verifying the "Hello World!" text appears

Starting URL: https://the-internet.herokuapp.com/dynamic_loading/1

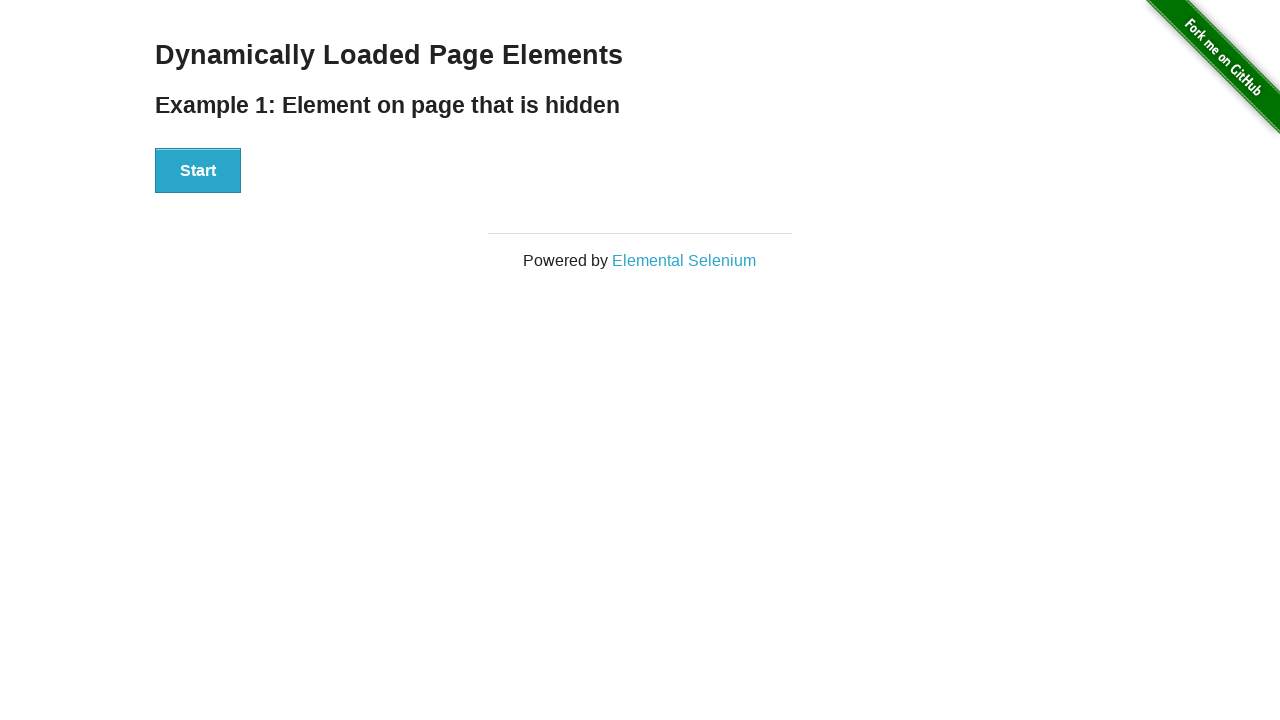

Navigated to dynamic loading test page
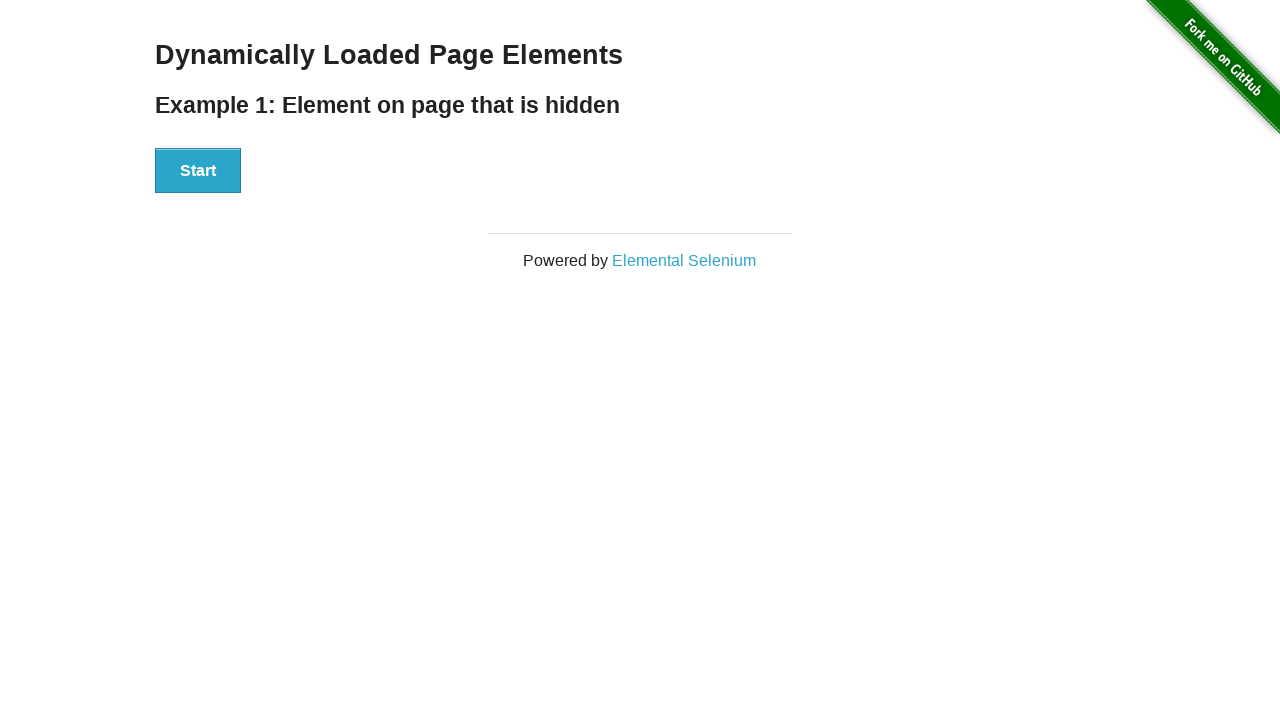

Clicked Start button to initiate dynamic loading at (198, 171) on #start button
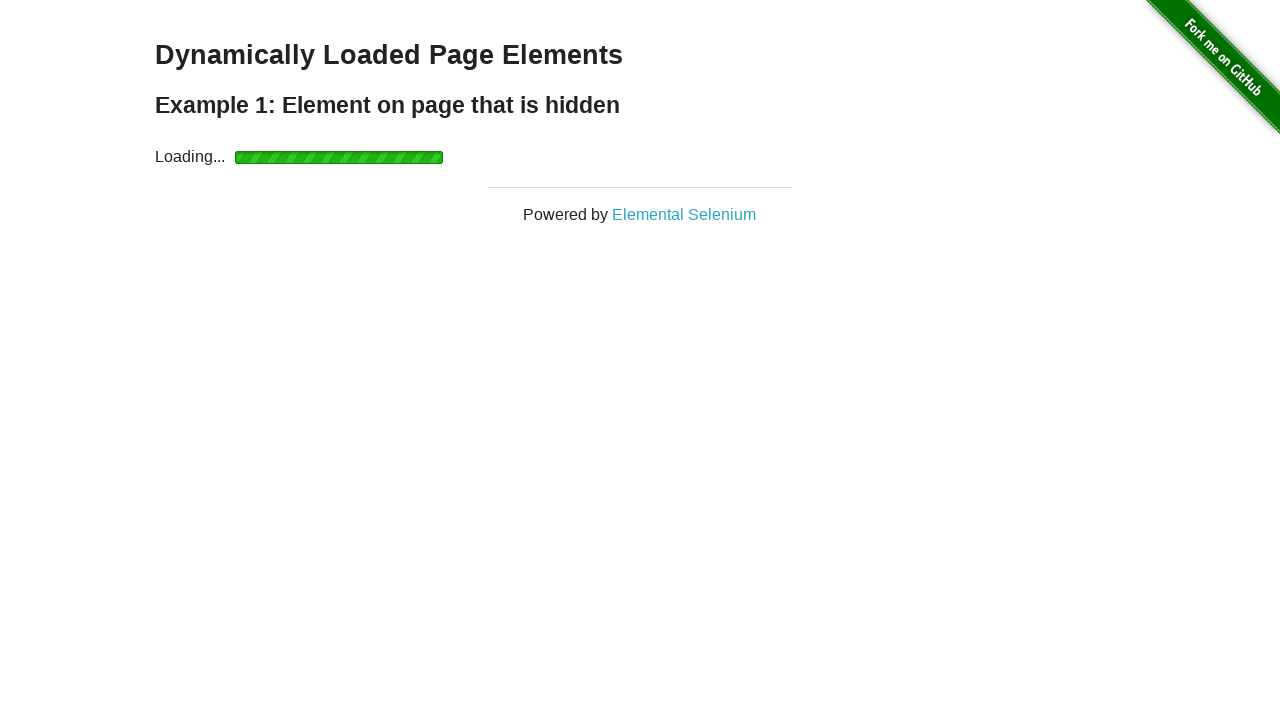

Loading indicator appeared
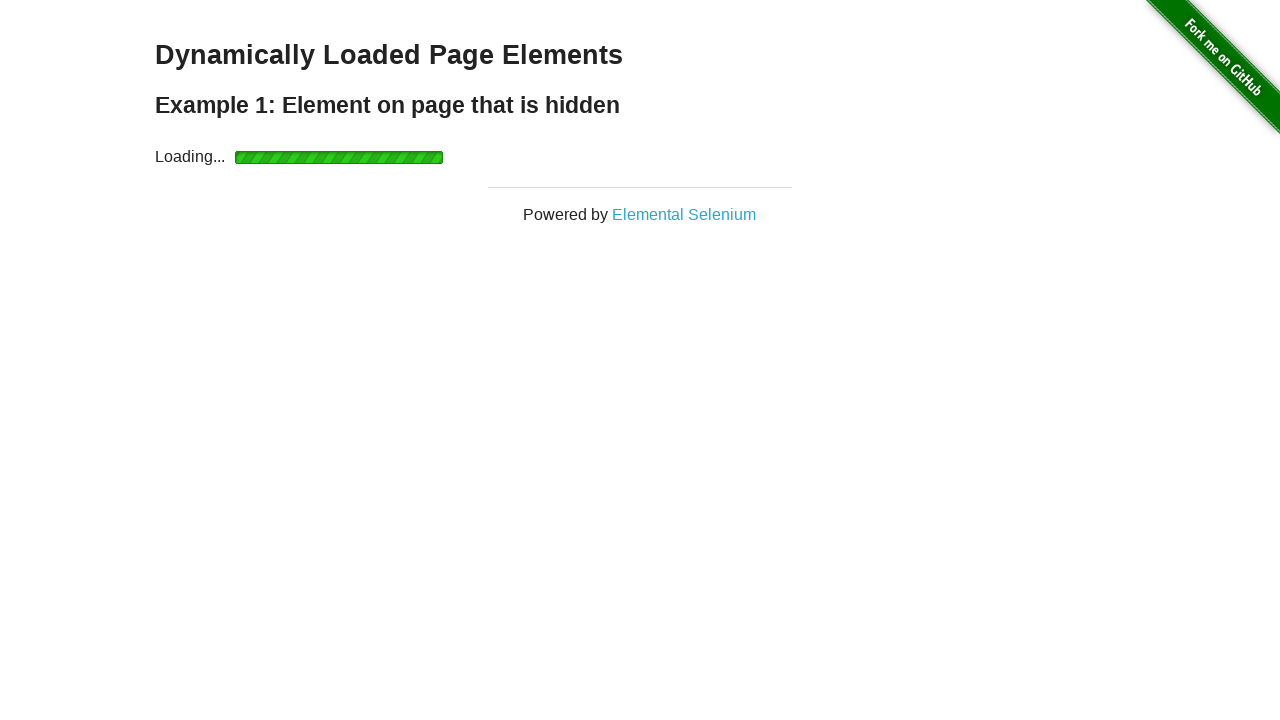

Loading indicator disappeared after dynamic content loaded
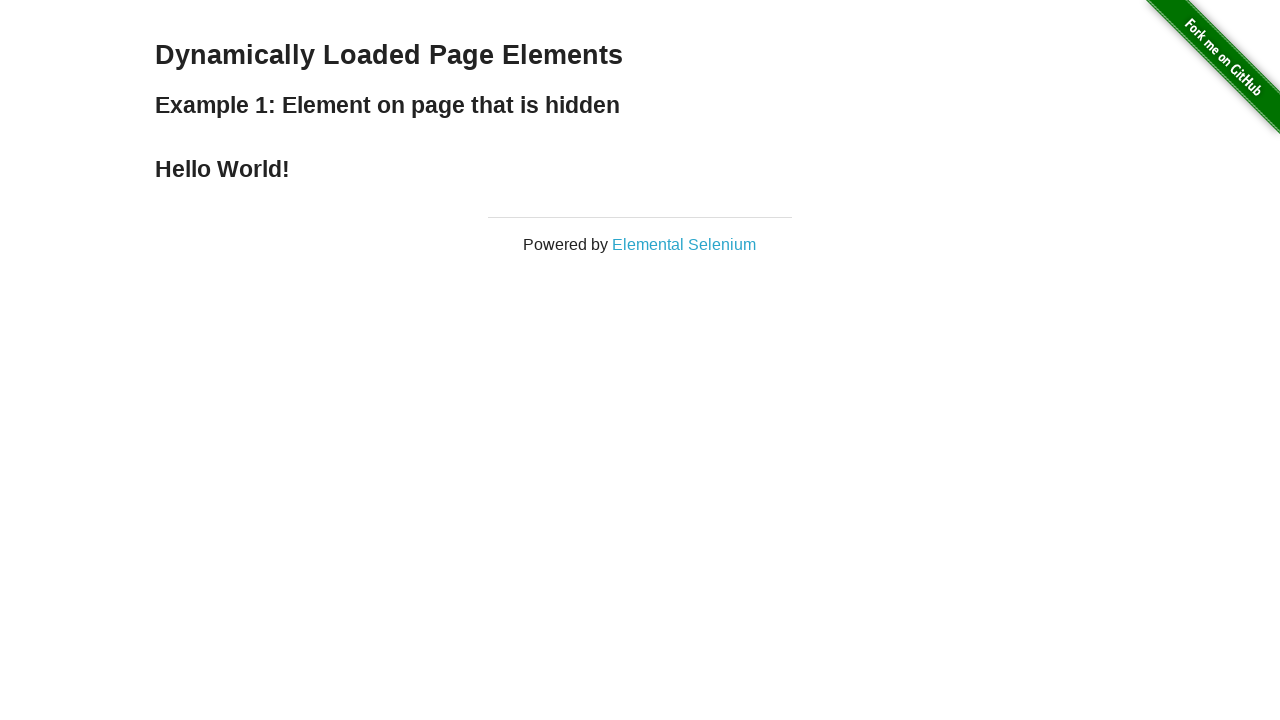

Retrieved finish text content
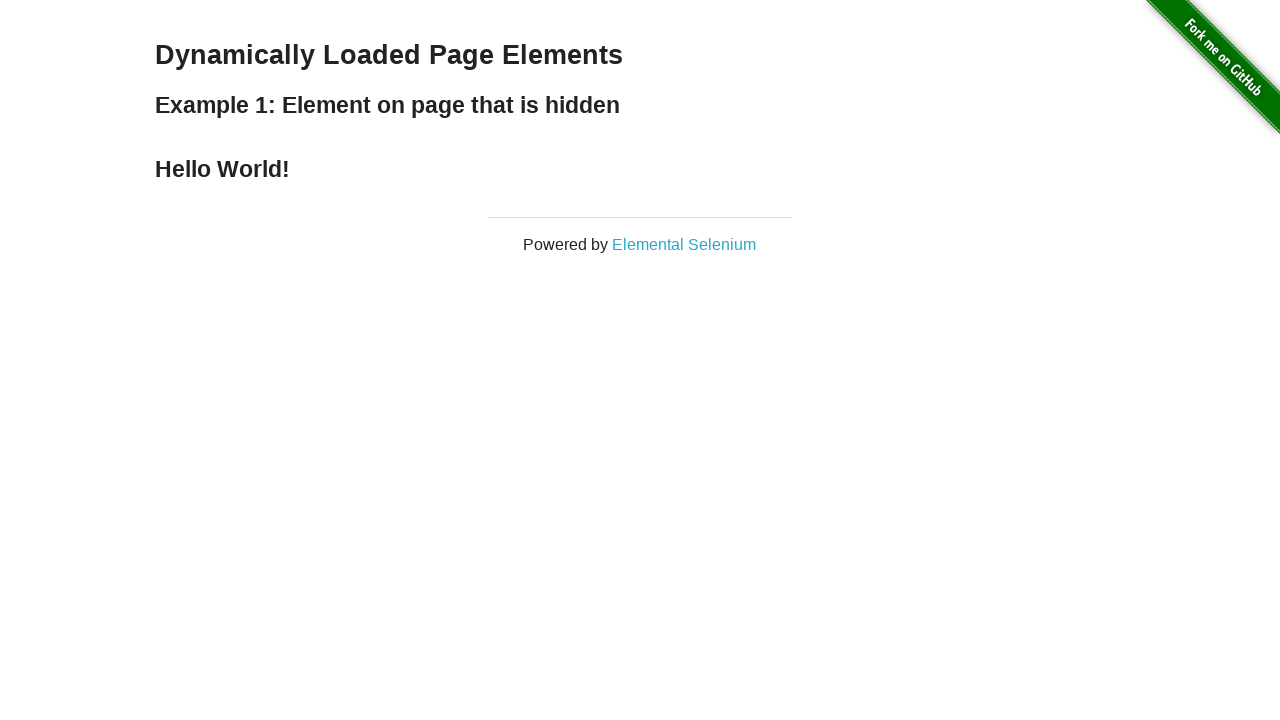

Verified that 'Hello World!' text appears in finish element
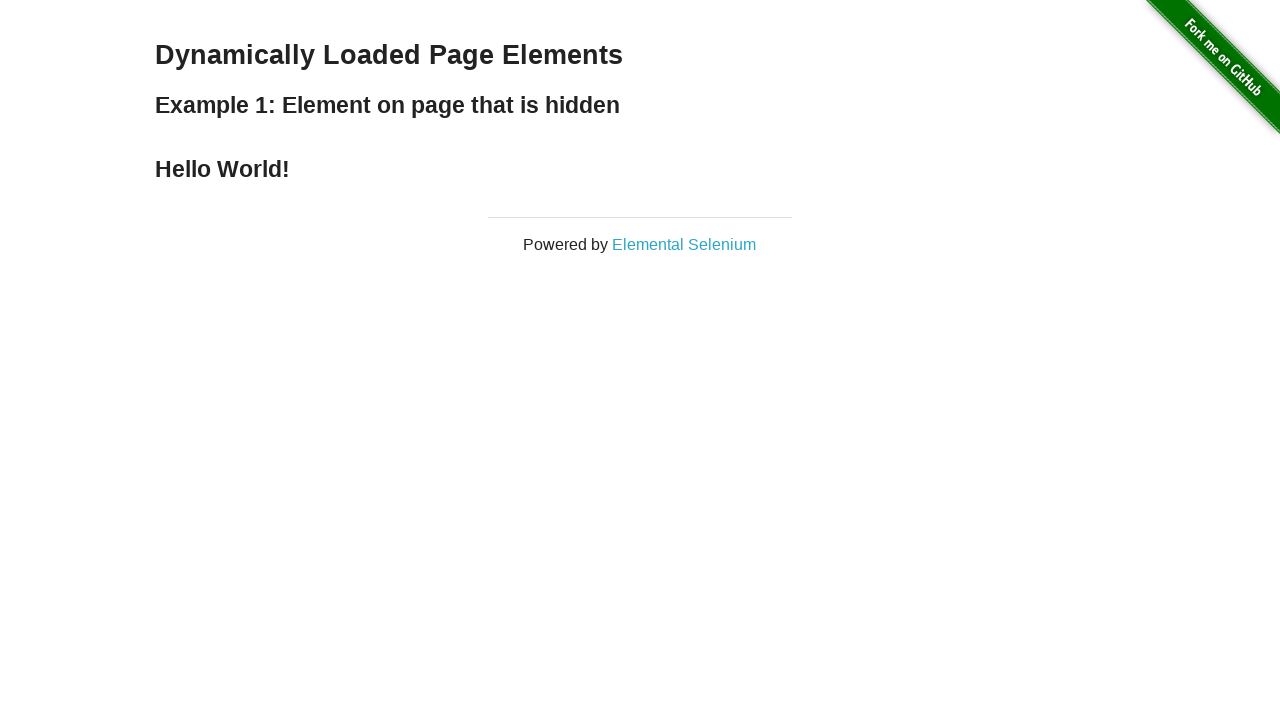

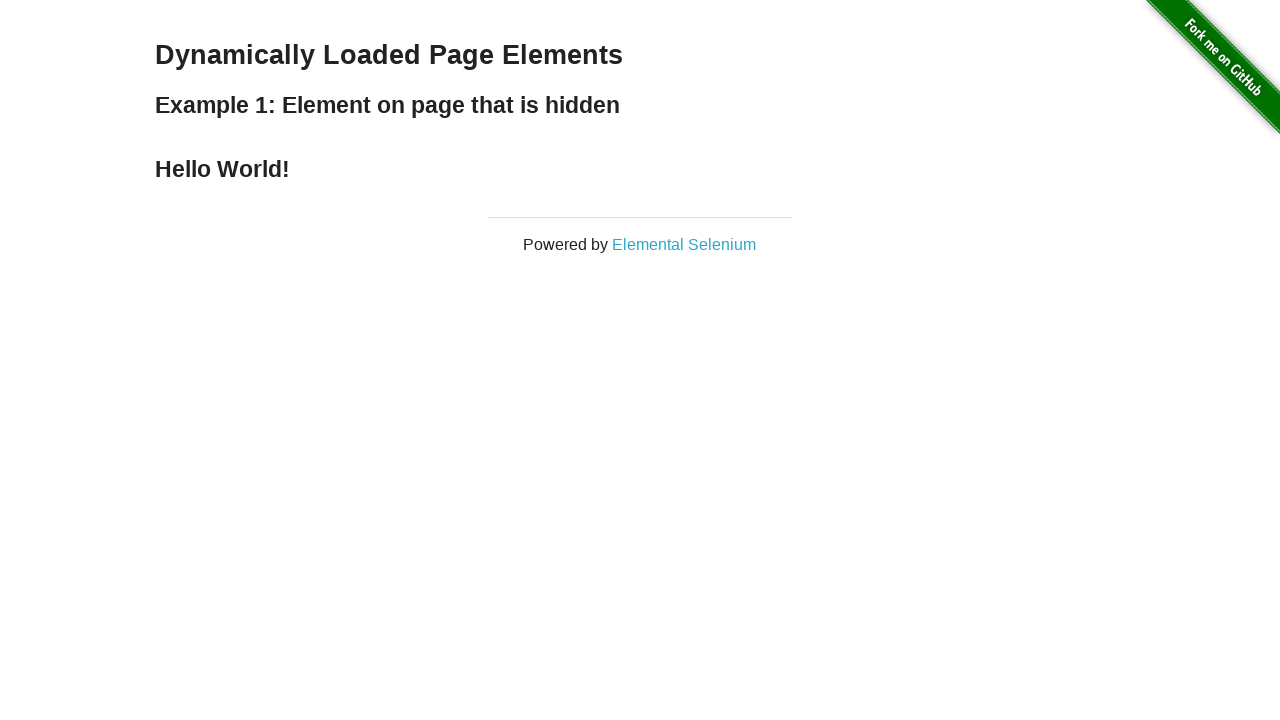